Tests drag and drop functionality by dragging one image element and dropping it onto another image element on a tutorial page

Starting URL: https://riptutorial.com/selenium-webdriver/learn/100010/drag-and-drop-using-selenium

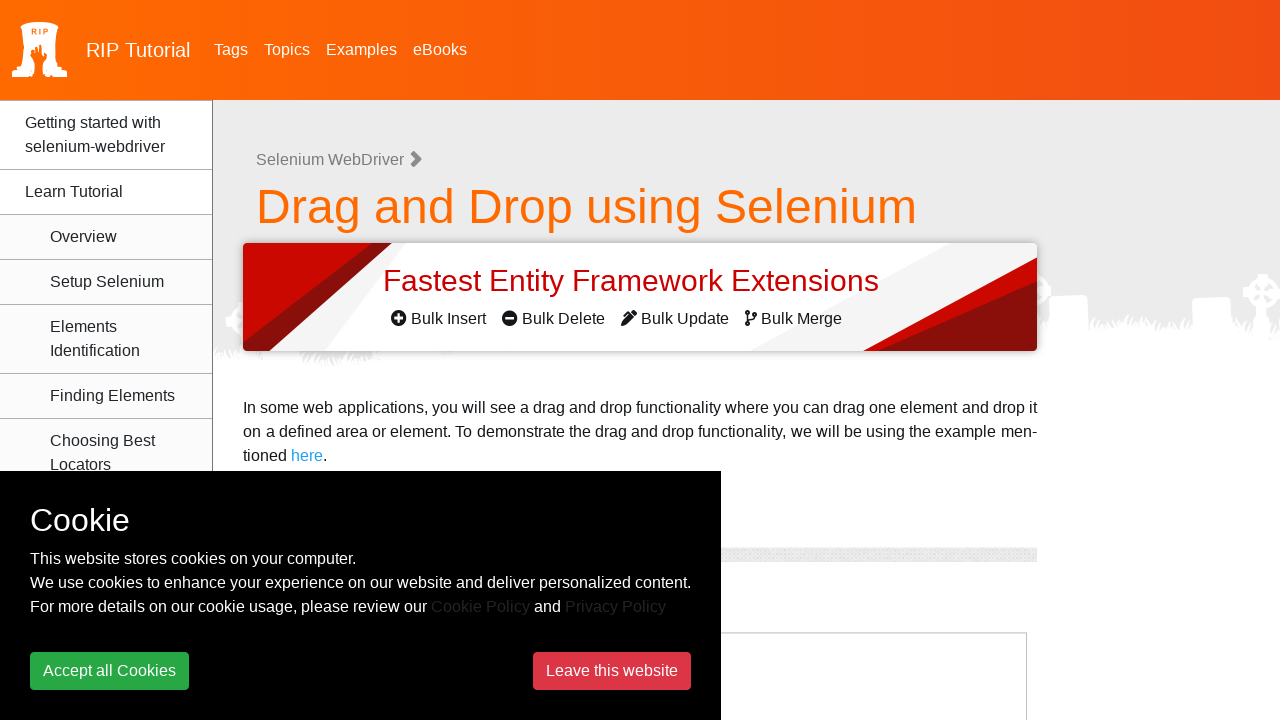

Navigated to drag and drop tutorial page
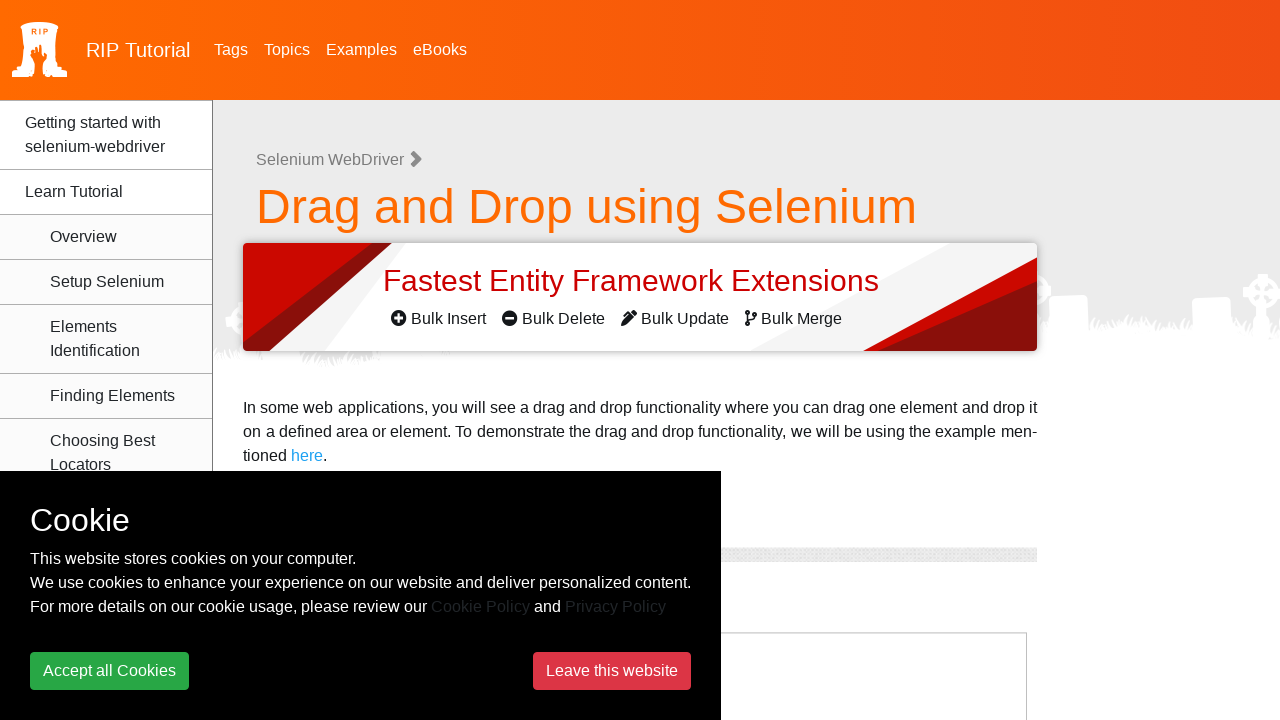

Located source image element for drag operation
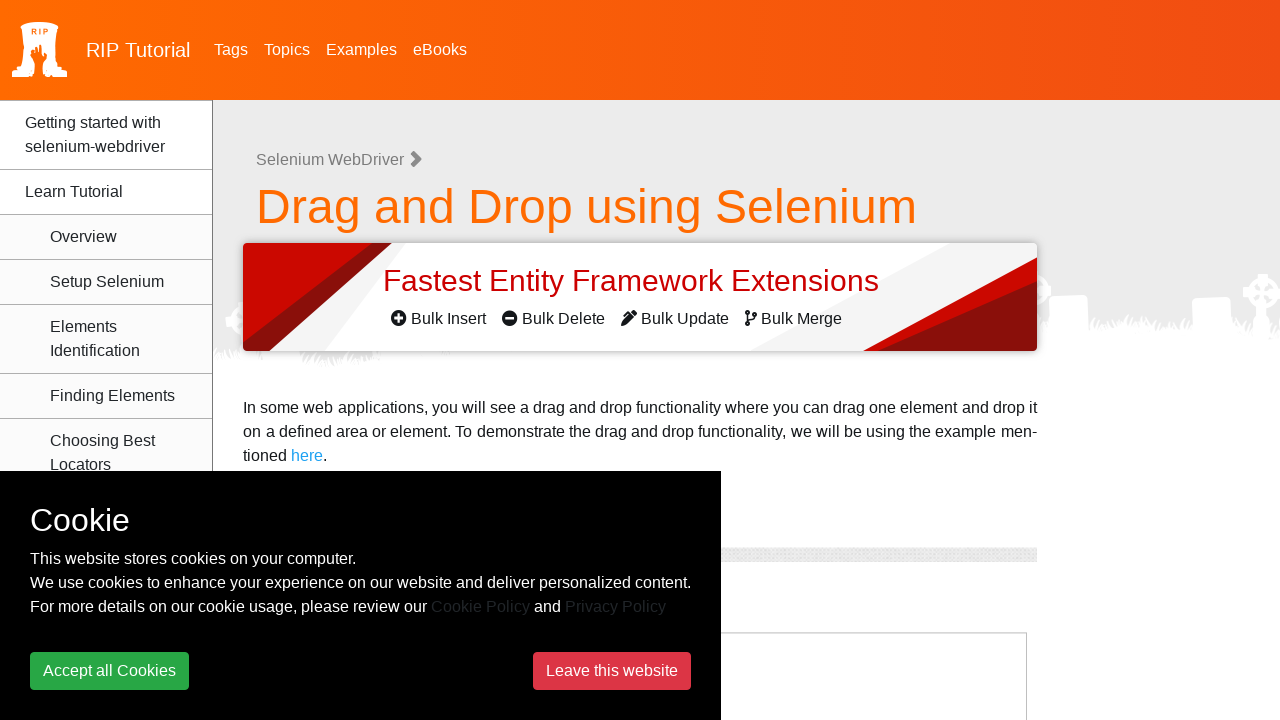

Located target image element for drop operation
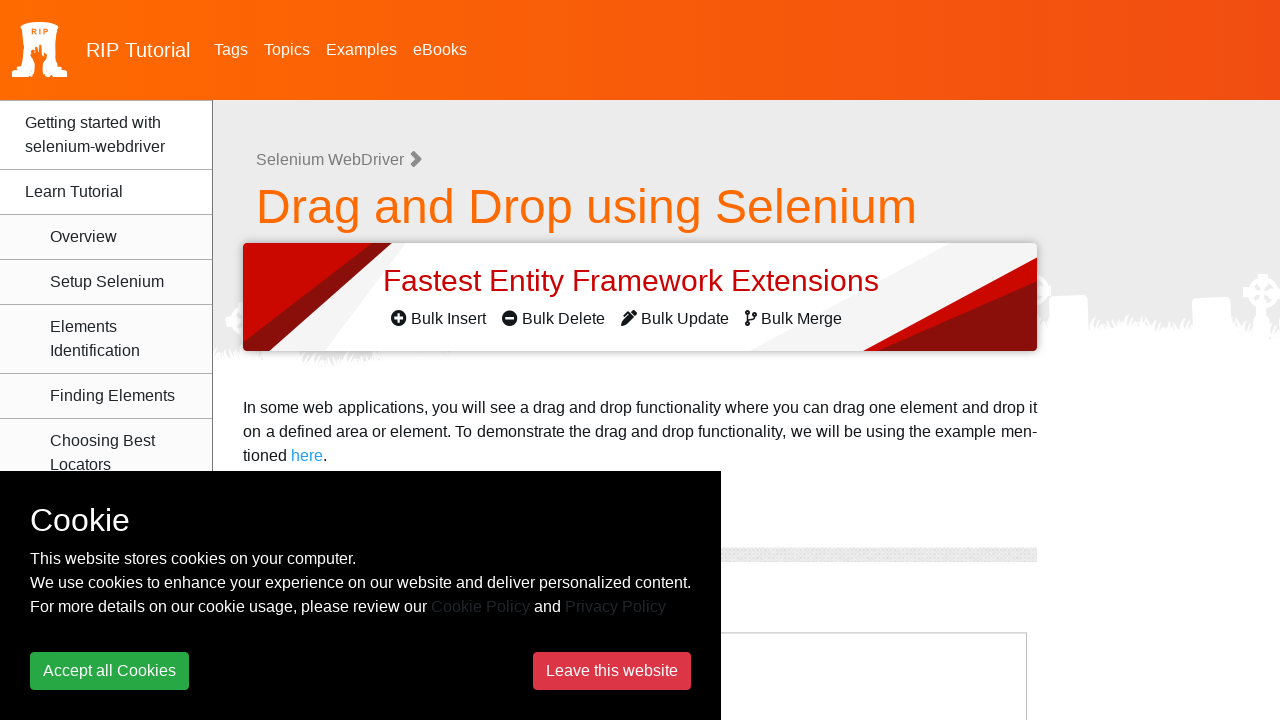

Dragged source image and dropped it onto target image at (640, 360)
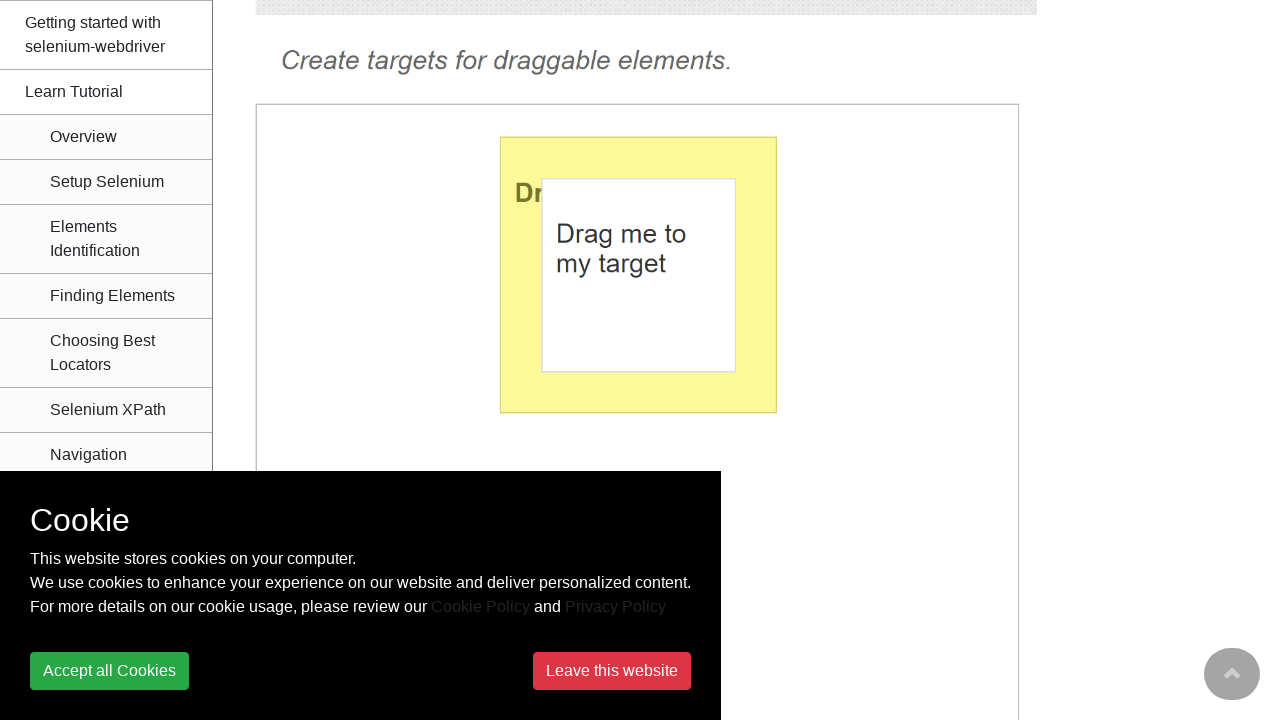

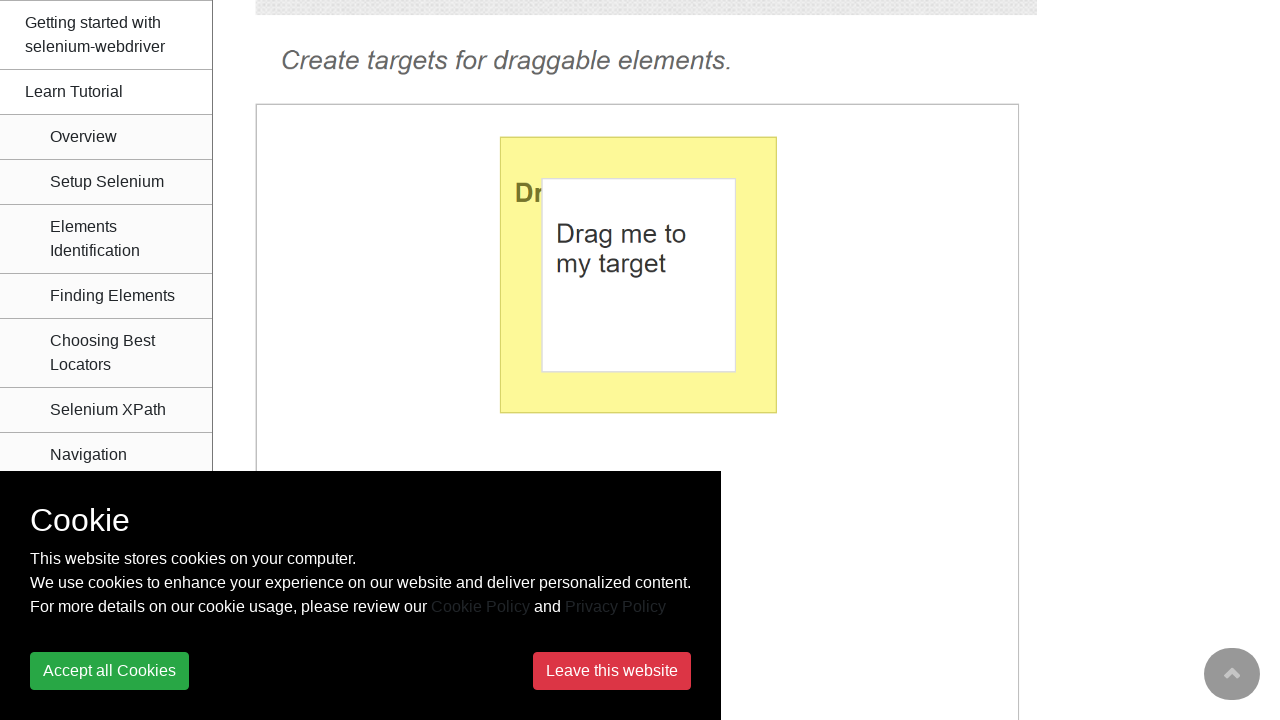